Tests a practice form by navigating to the Forms section, clicking on Practice Form, and filling in first name and last name fields

Starting URL: https://demoqa.com

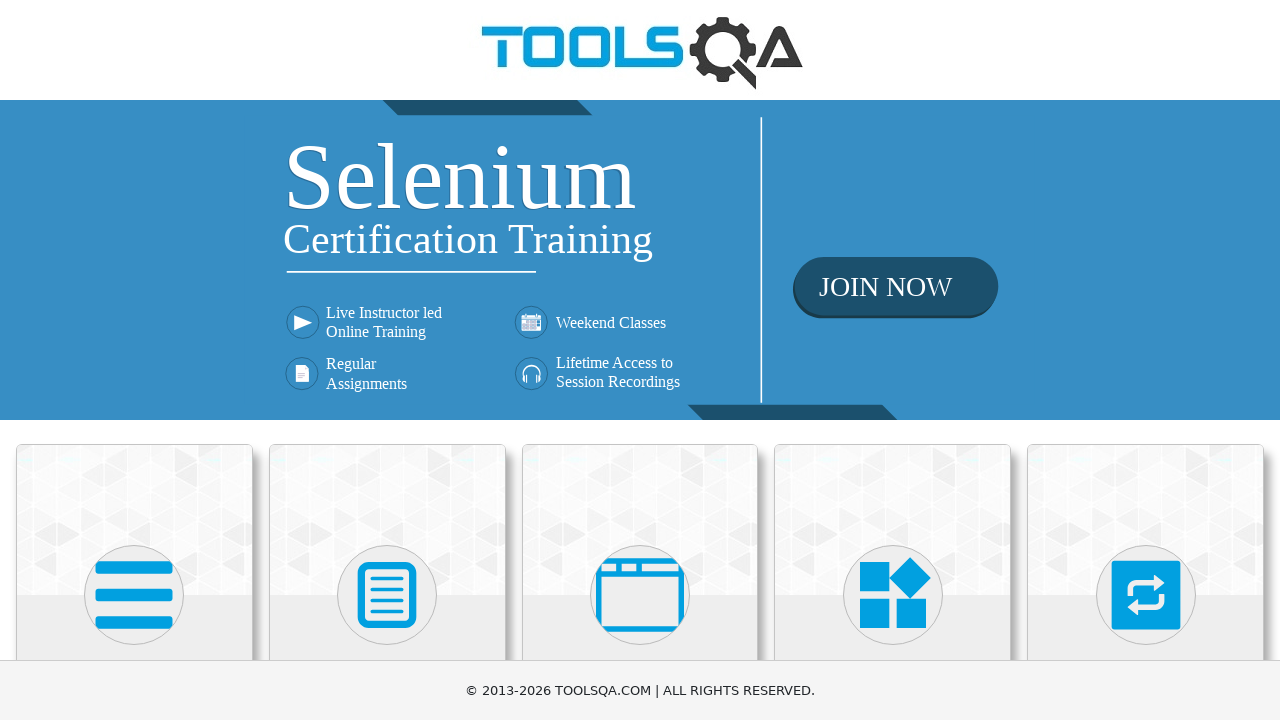

Clicked on Forms section at (387, 360) on xpath=//h5[.='Forms']
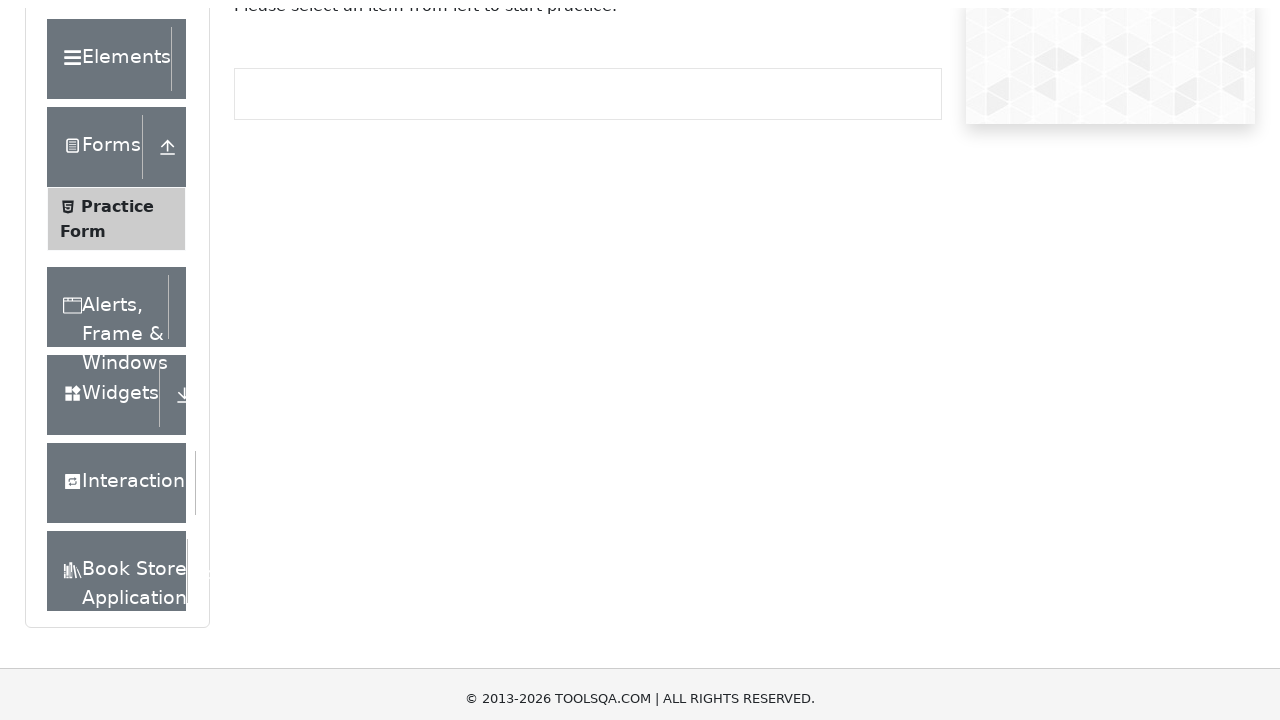

Clicked on Practice Form at (117, 336) on xpath=//span[.='Practice Form']
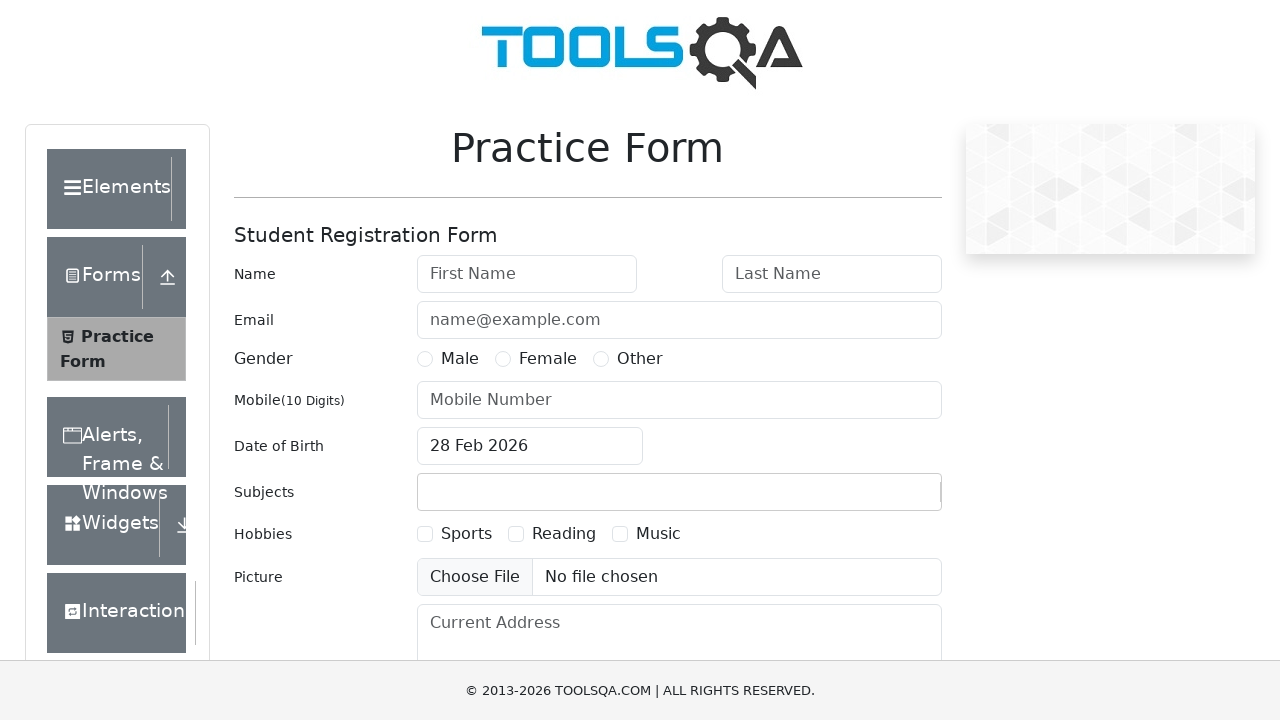

Filled first name field with 'Lola' on #firstName
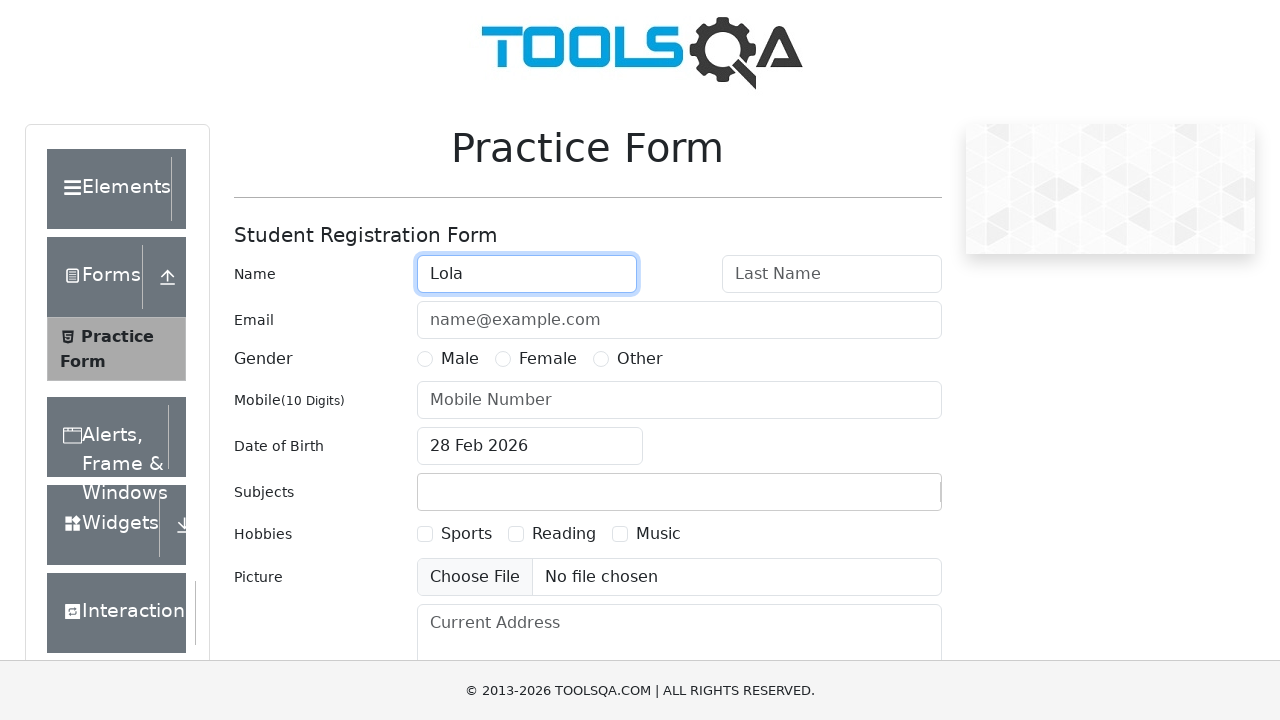

Filled last name field with 'Now' on #lastName
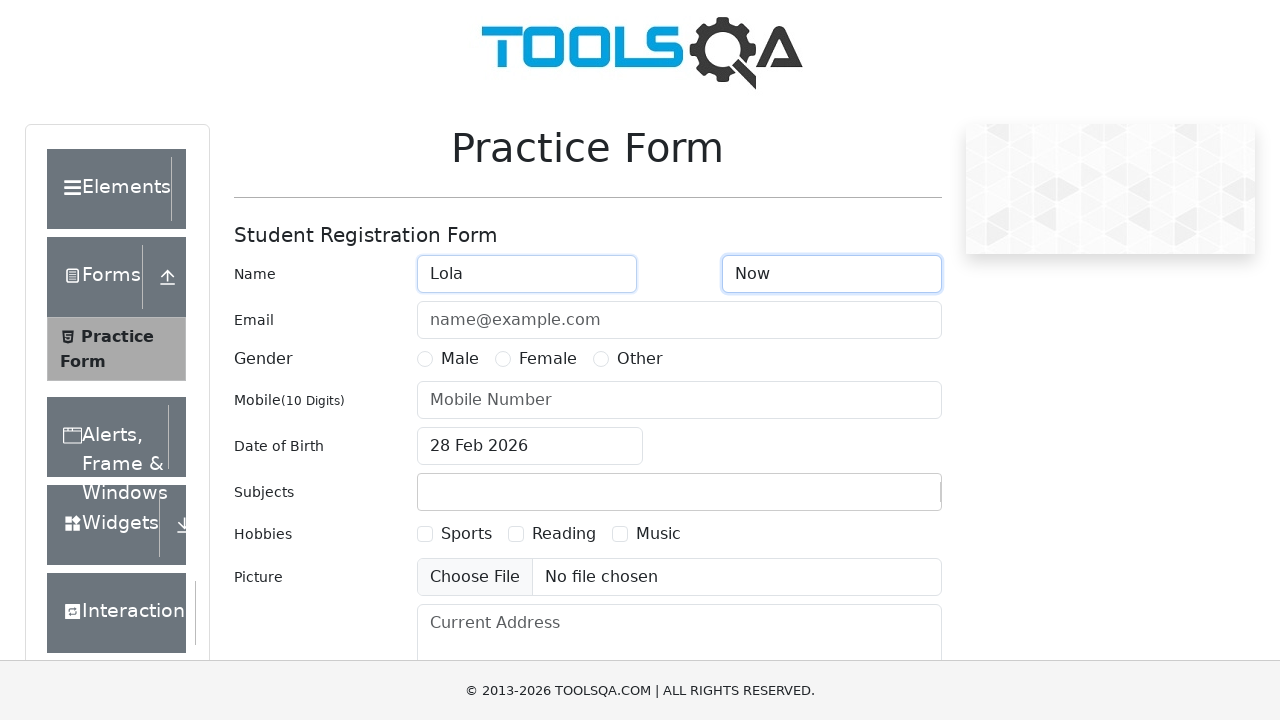

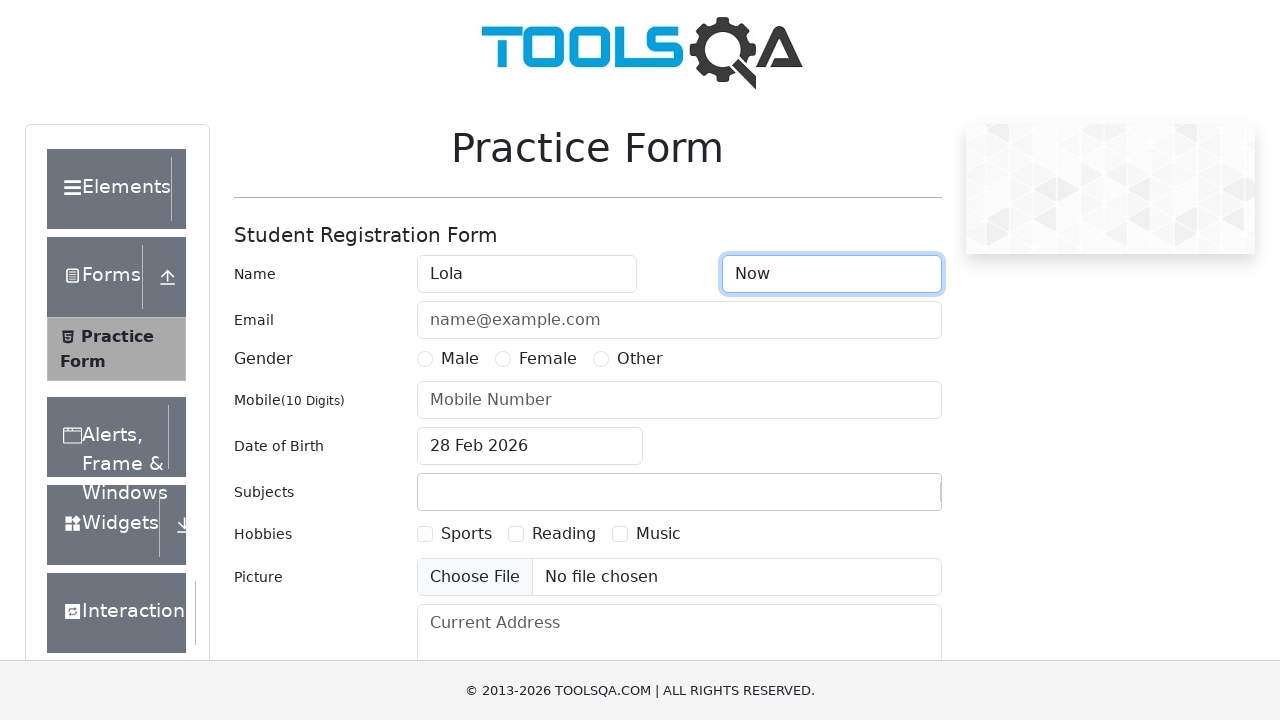